Tests the search functionality on Bilibili by entering a search term in the navigation search input

Starting URL: https://www.bilibili.com

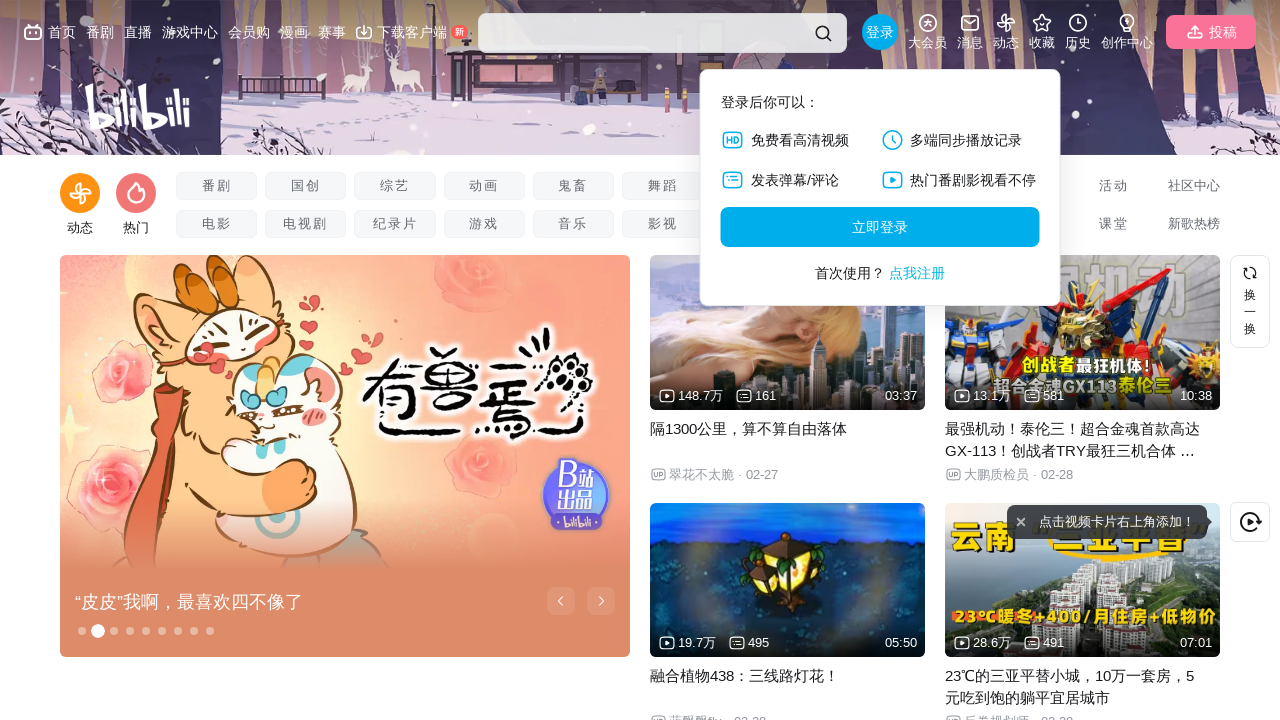

Filled navigation search input with '英雄联盟' on .nav-search-input
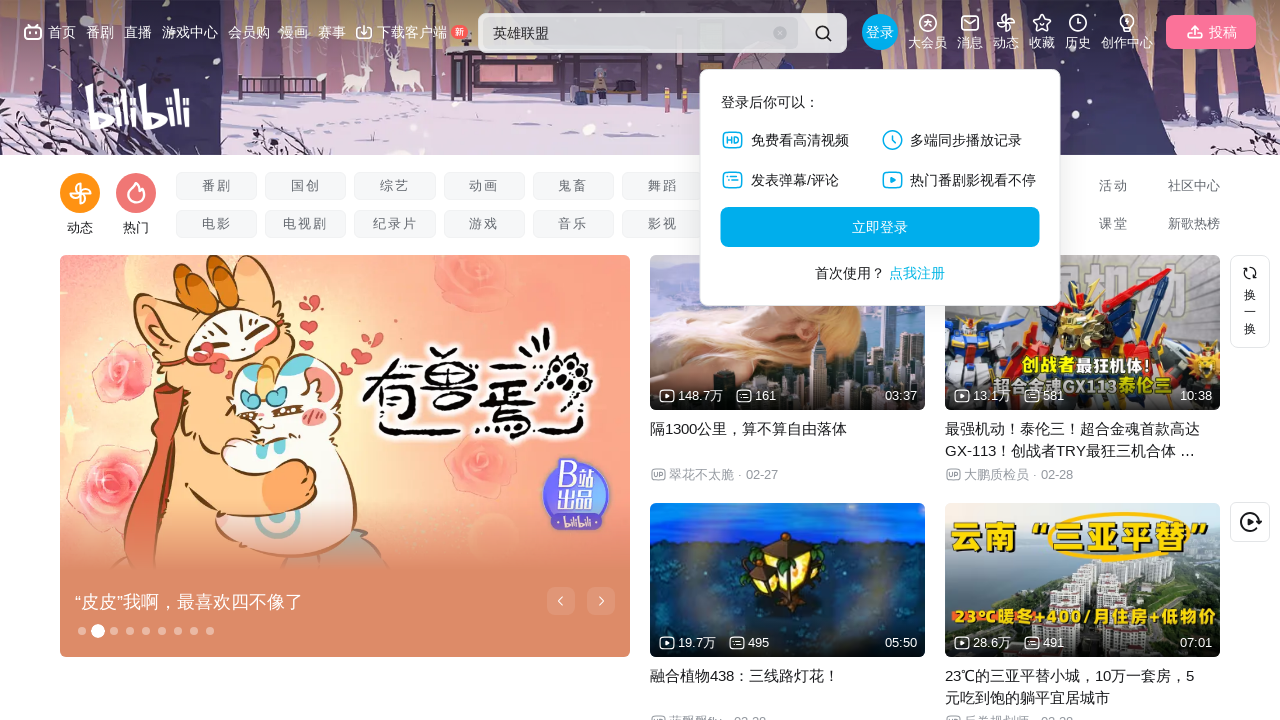

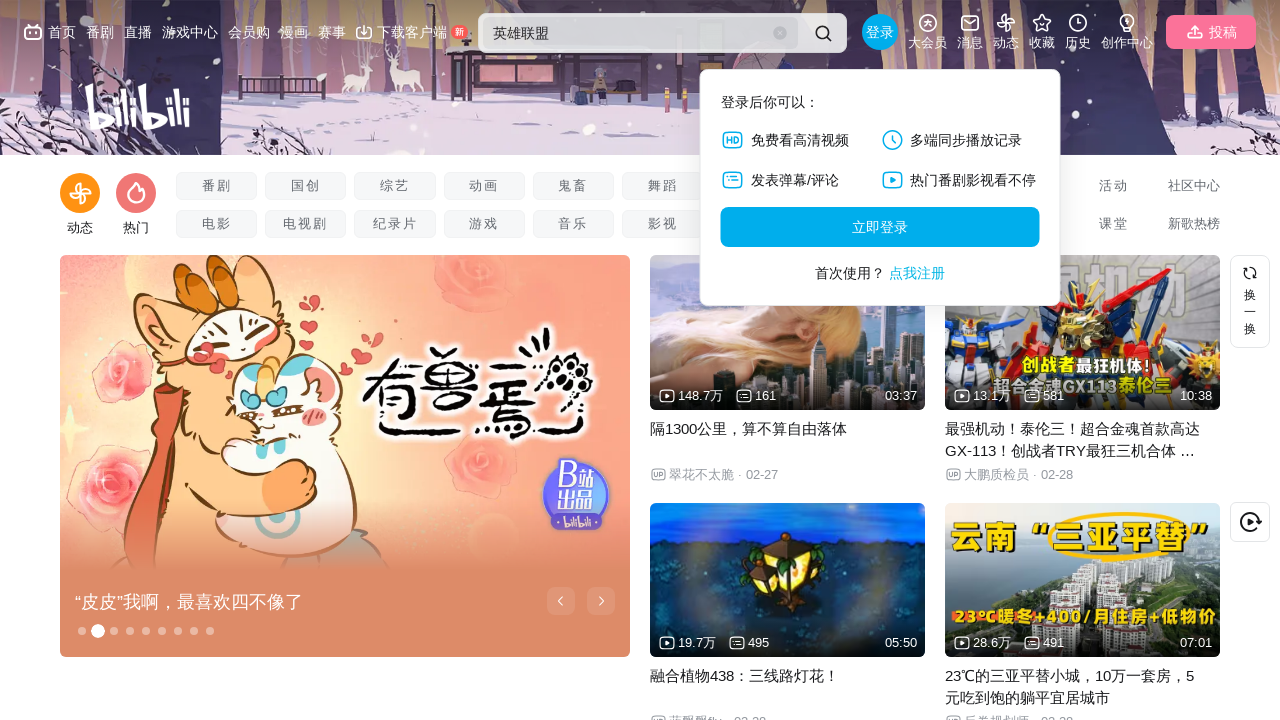